Tests basic HTML form filling by entering username, password, and comments fields, then submitting the form

Starting URL: https://testpages.herokuapp.com/styled/basic-html-form-test.html

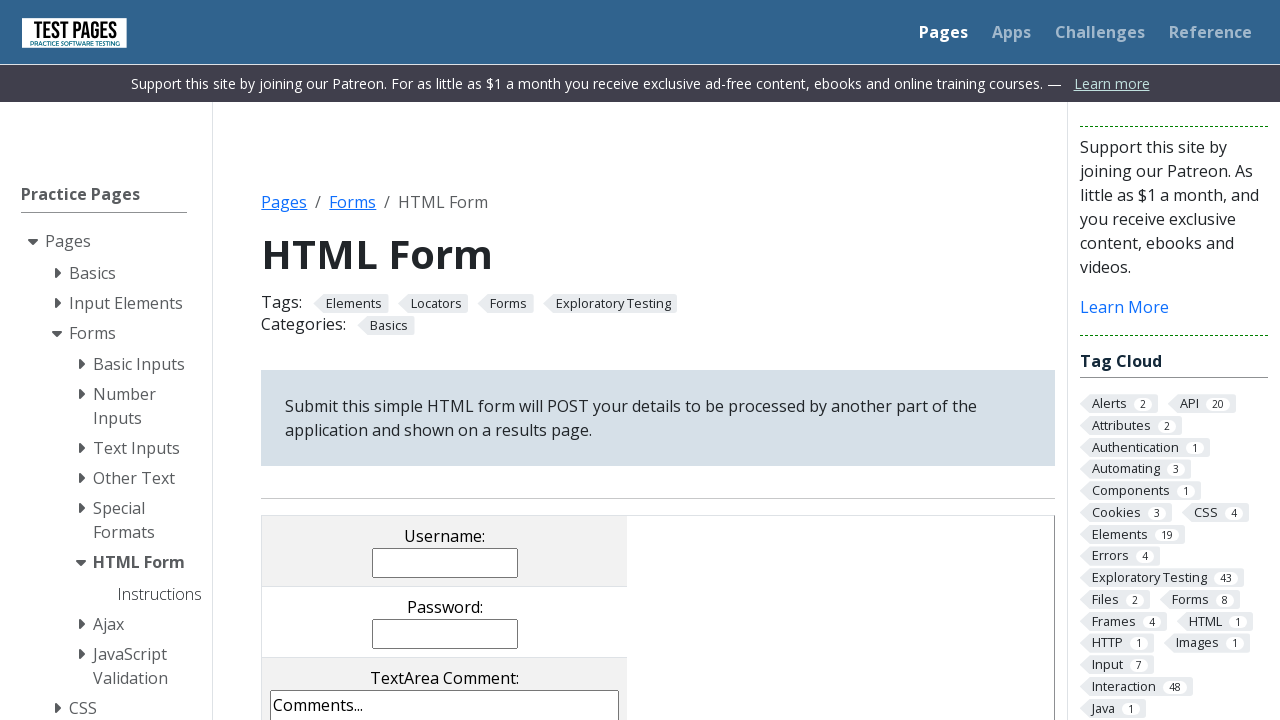

Clicked username field at (445, 562) on input[name='username']
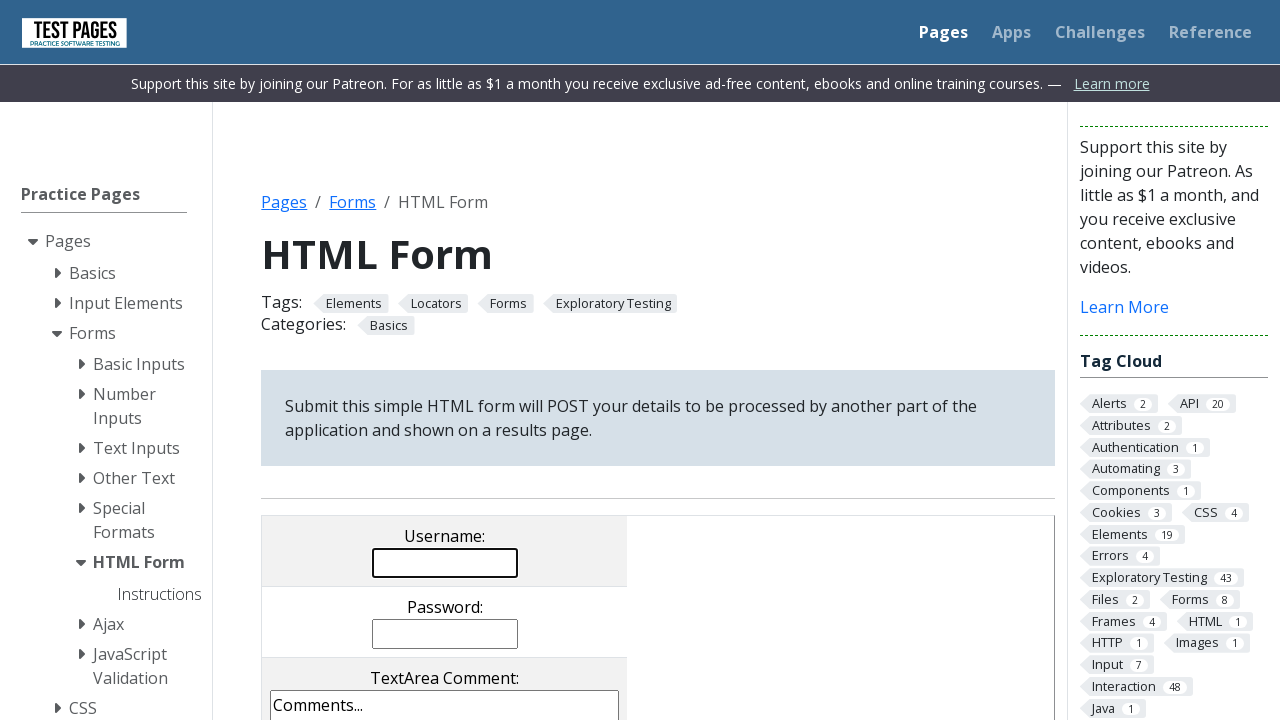

Entered username 'JohnSmith42' on input[name='username']
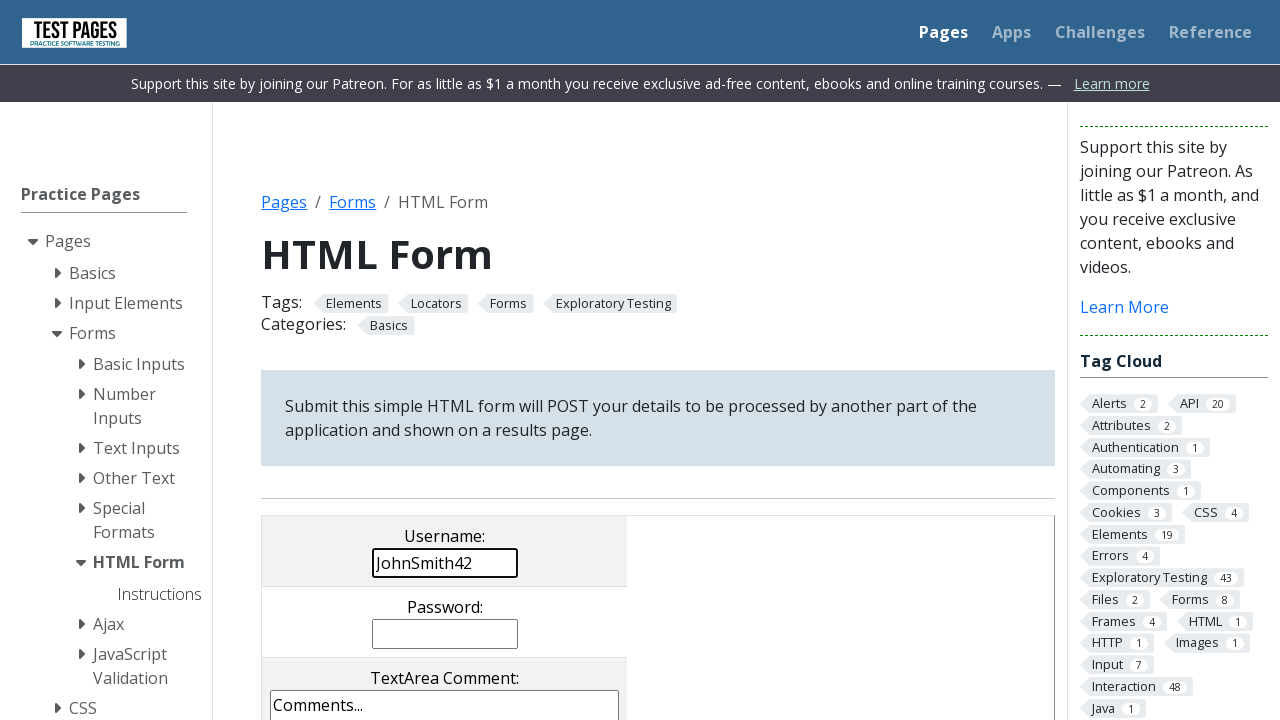

Clicked password field at (445, 634) on input[name='password']
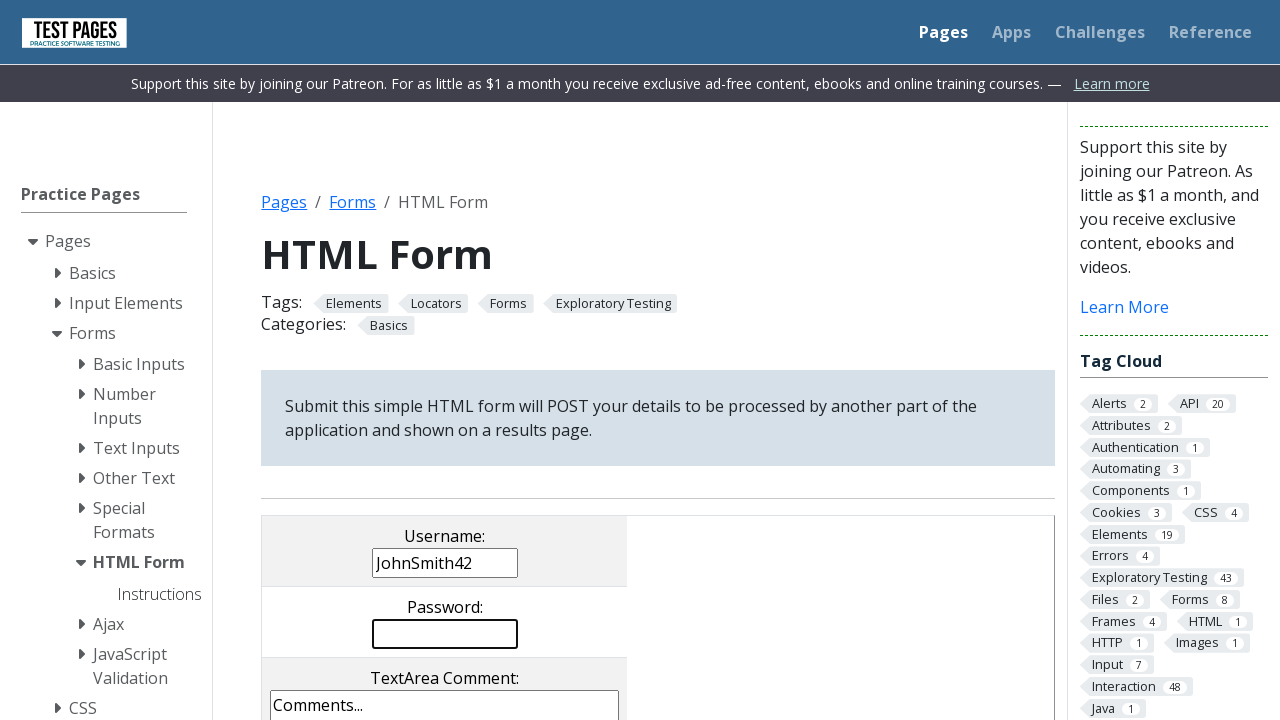

Entered password 'SecurePass789' on input[name='password']
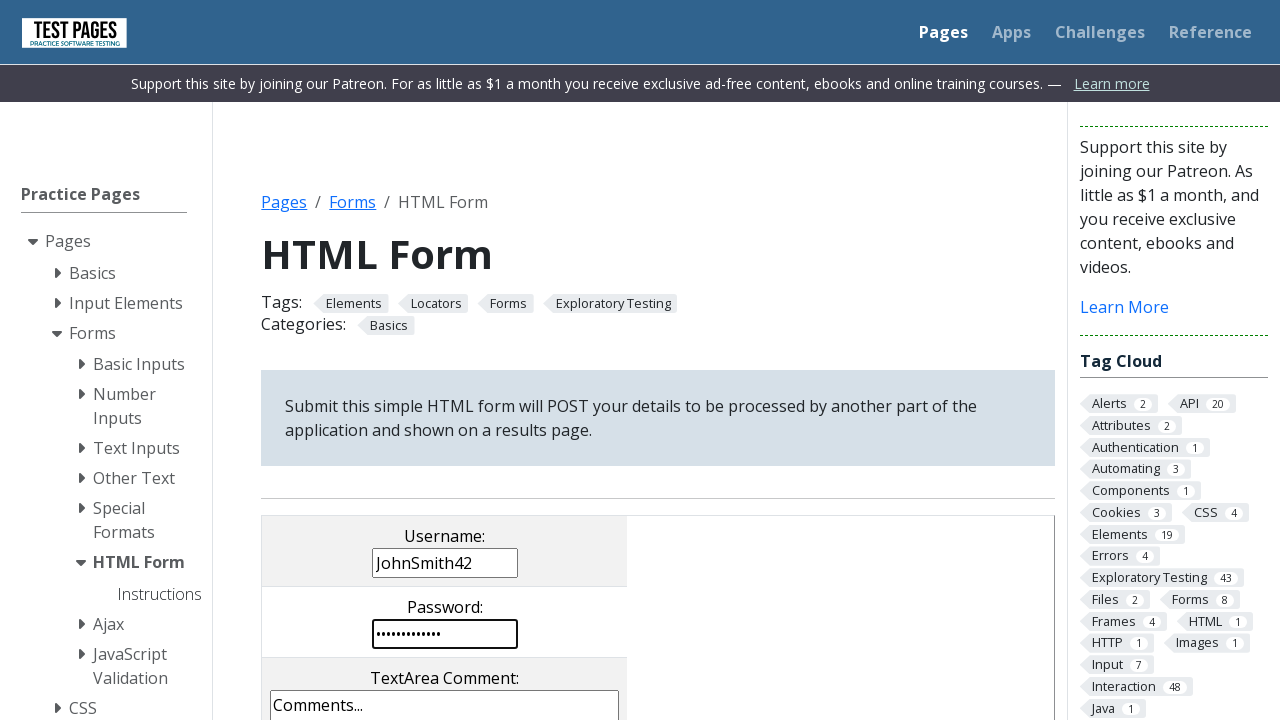

Cleared comments field on textarea[name='comments']
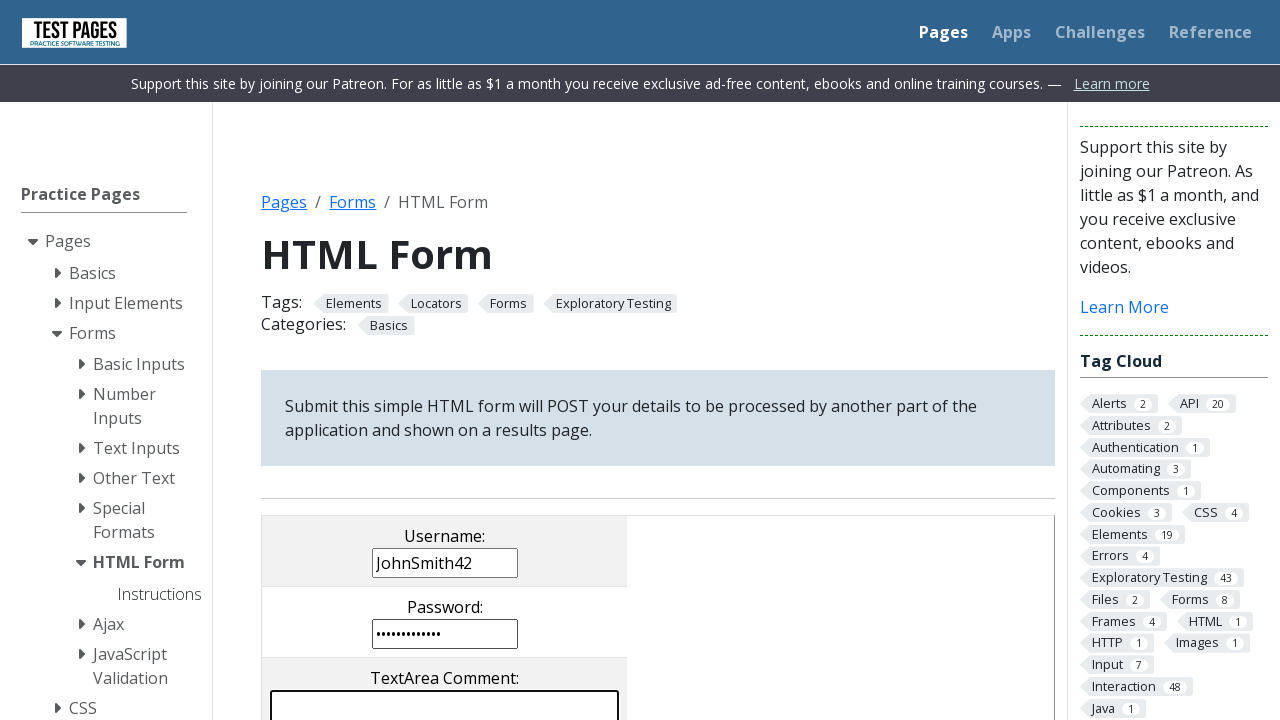

Clicked comments field at (445, 646) on textarea[name='comments']
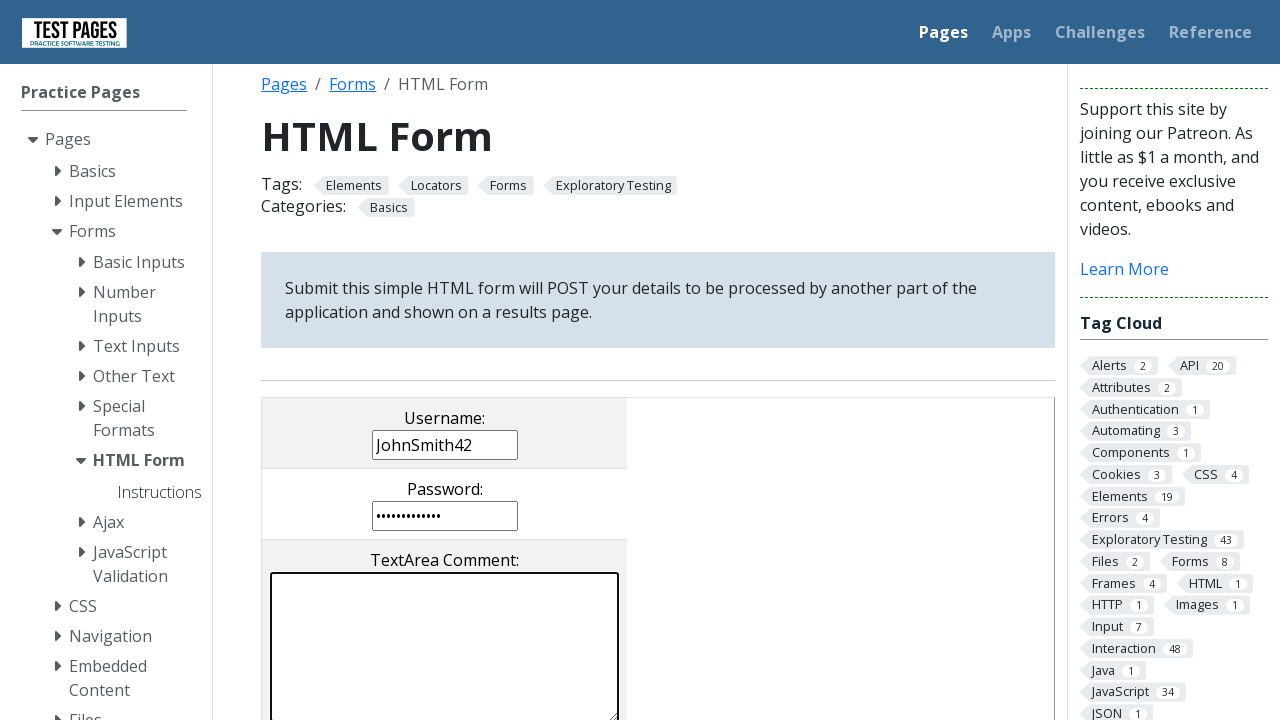

Entered test comment in comments field on textarea[name='comments']
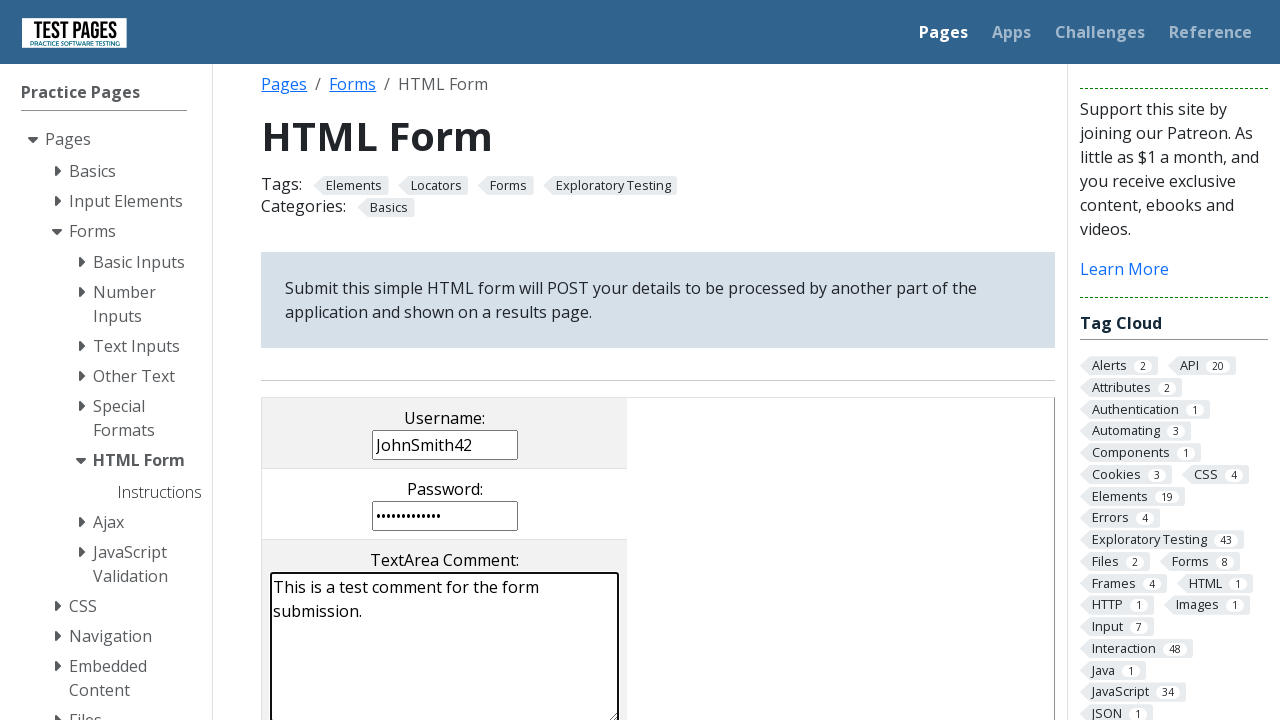

Clicked submit button to submit the form at (381, 360) on .styled-click-button
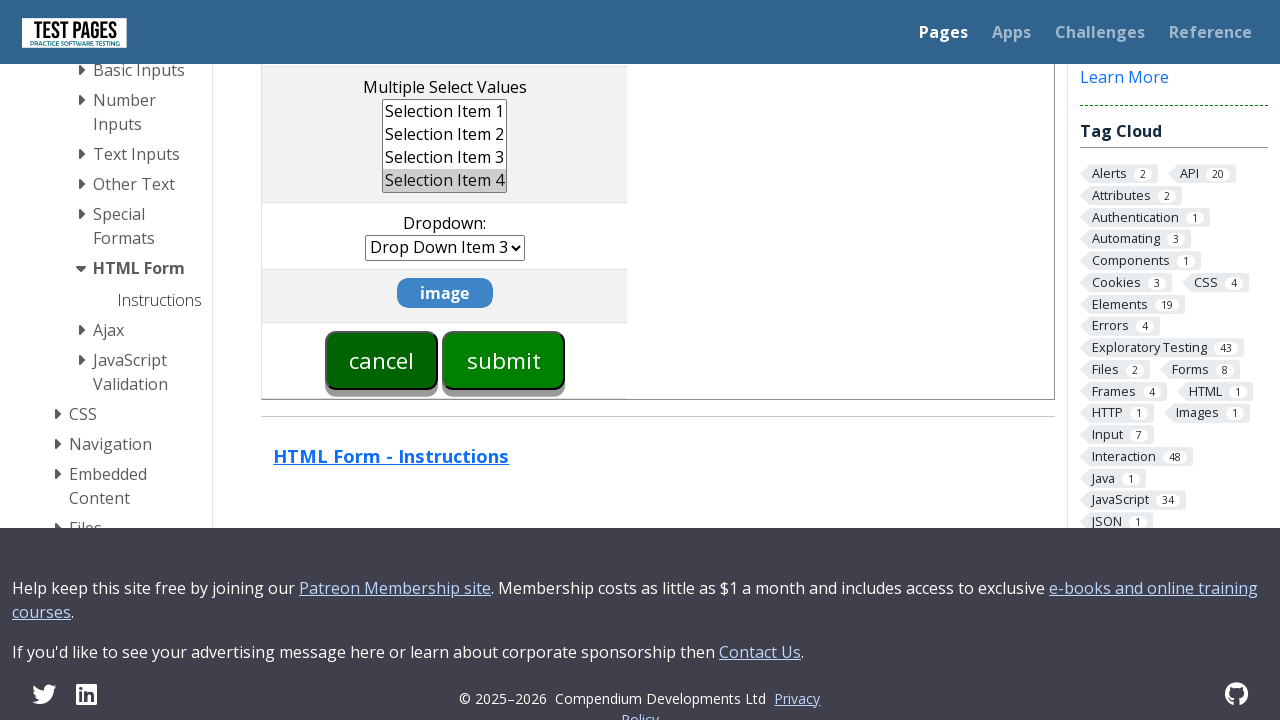

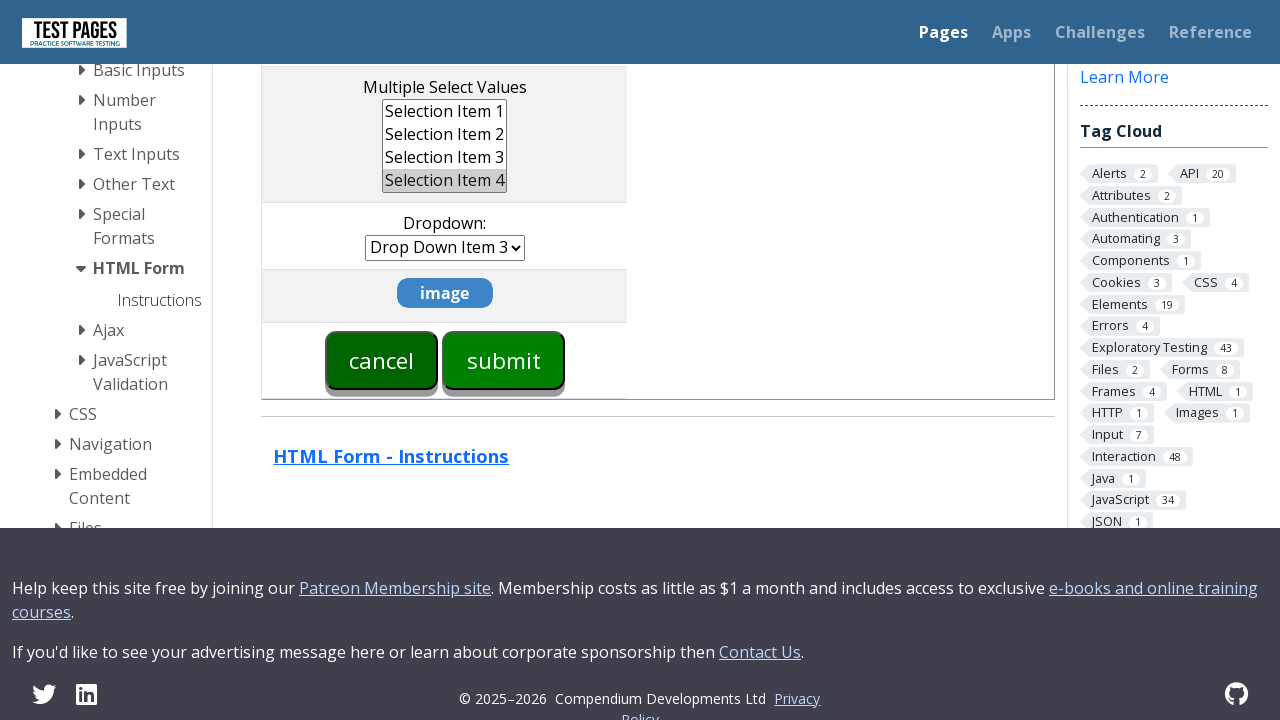